Tests alert handling on a book shop website by clicking a submit button that triggers a JavaScript alert, then dismissing the alert dialog.

Starting URL: https://bookshopofindia.com/booknotfound.asp

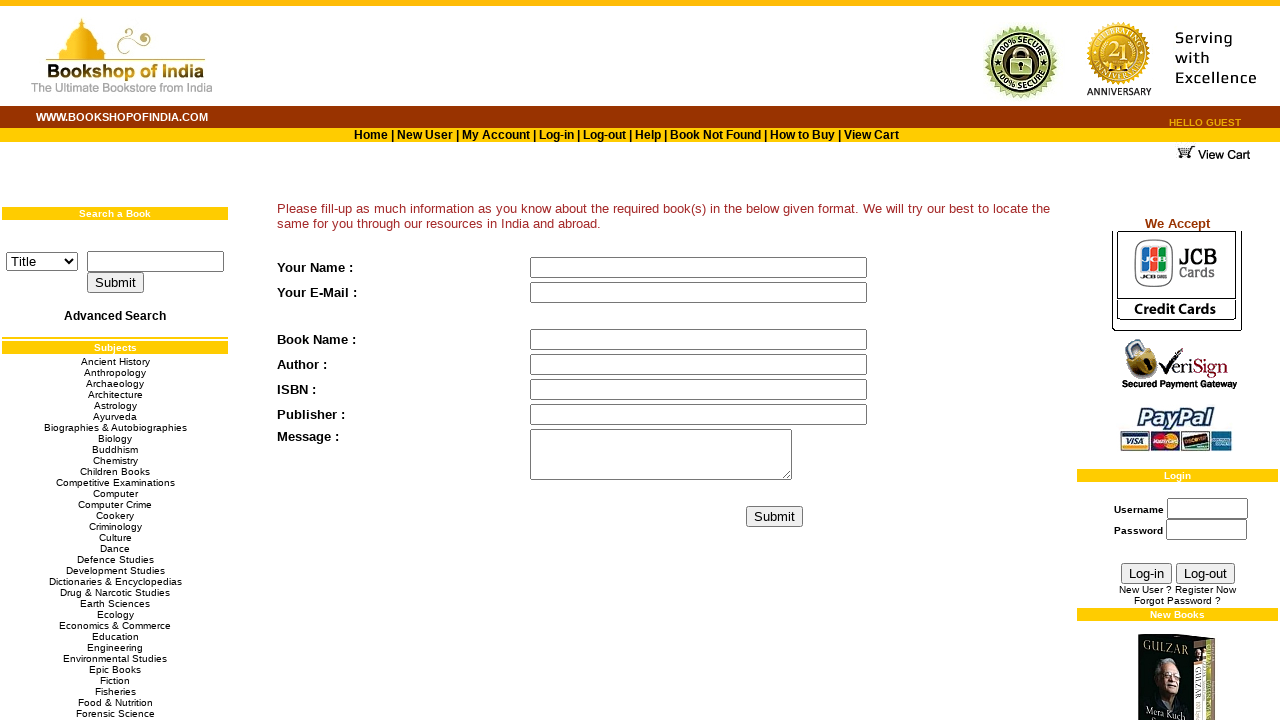

Set up dialog handler to dismiss alerts
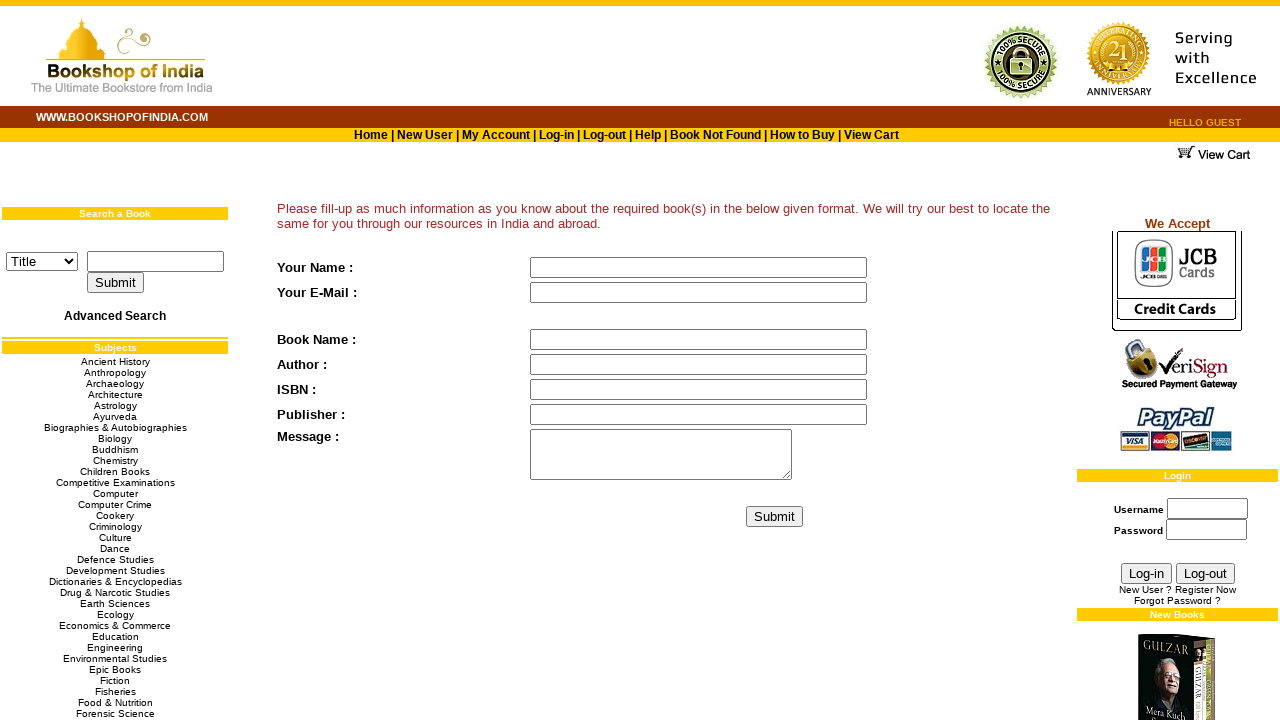

Clicked submit button to trigger alert at (775, 516) on input[name='btnSubmit']
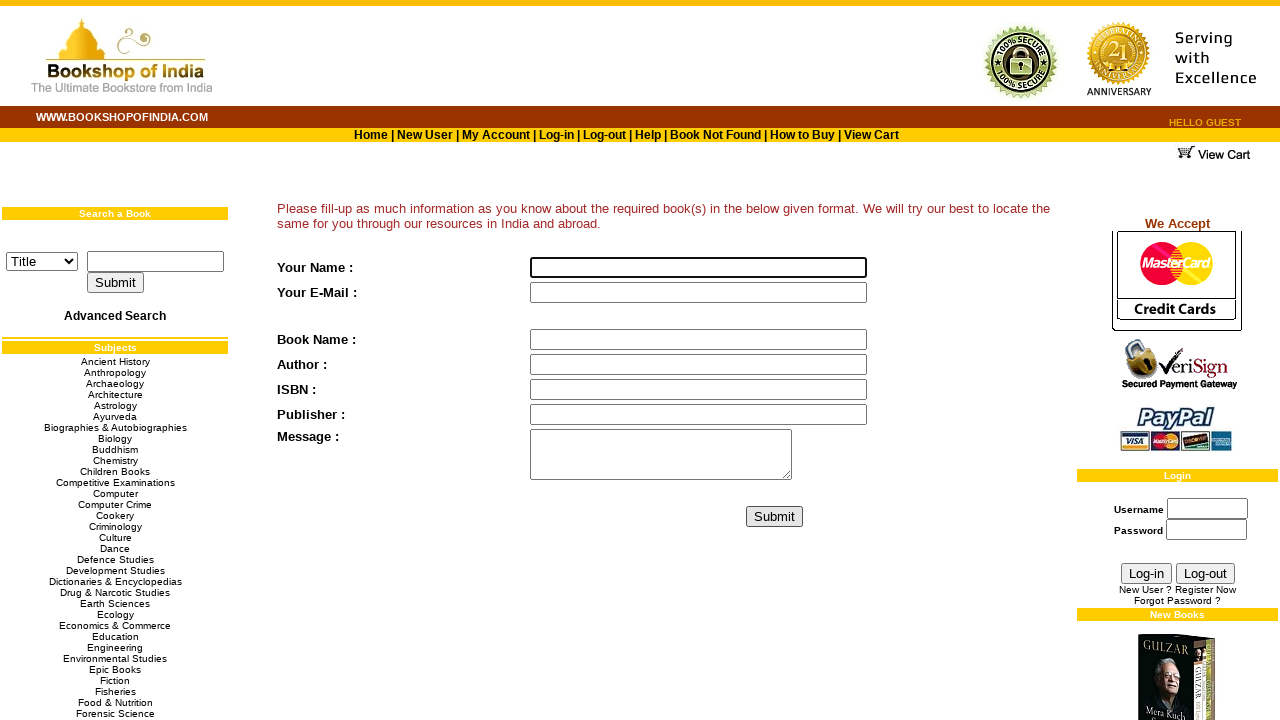

Waited for alert to be handled and dismissed
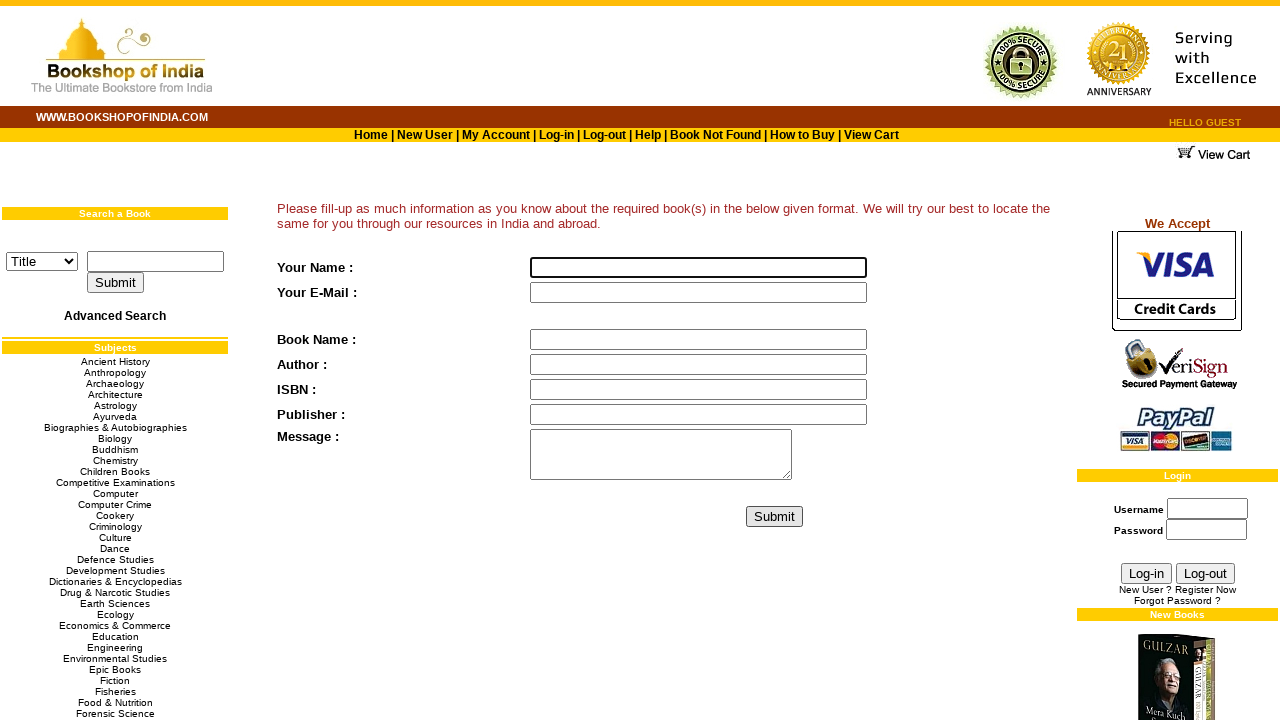

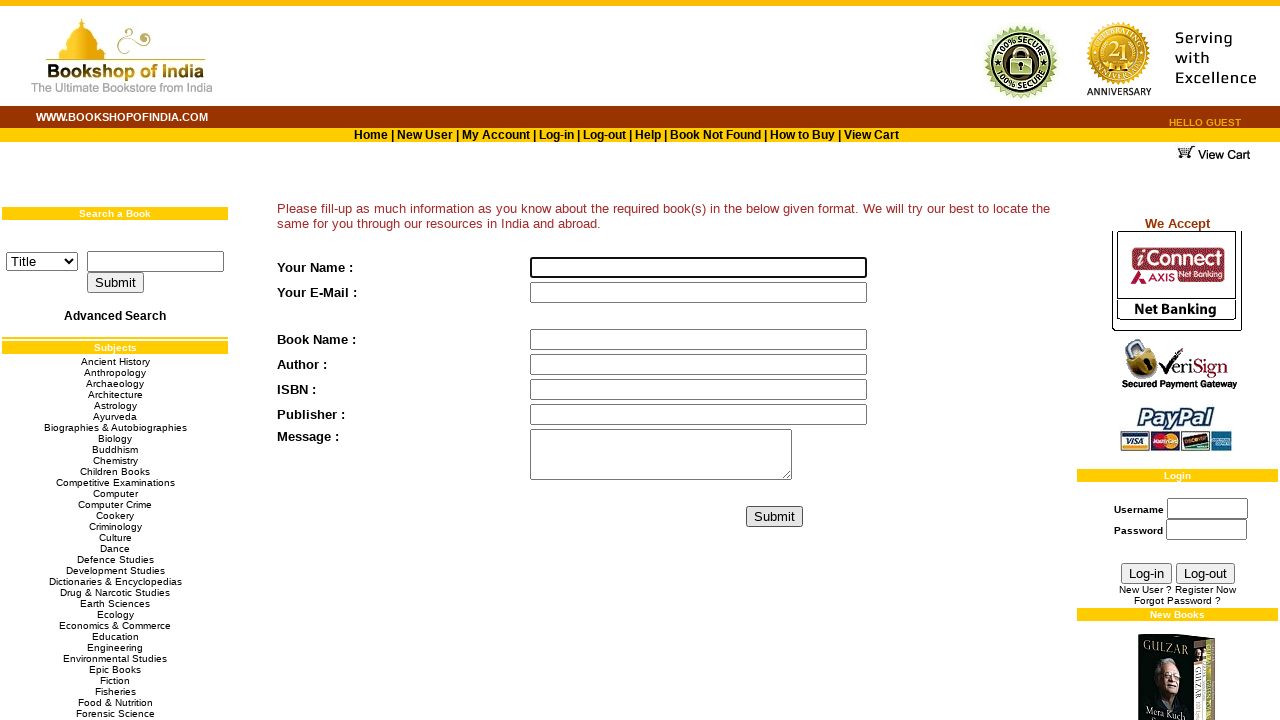